Tests double-click functionality by double-clicking a button that triggers an alert message

Starting URL: https://selenium08.blogspot.com/2019/11/double-click.html

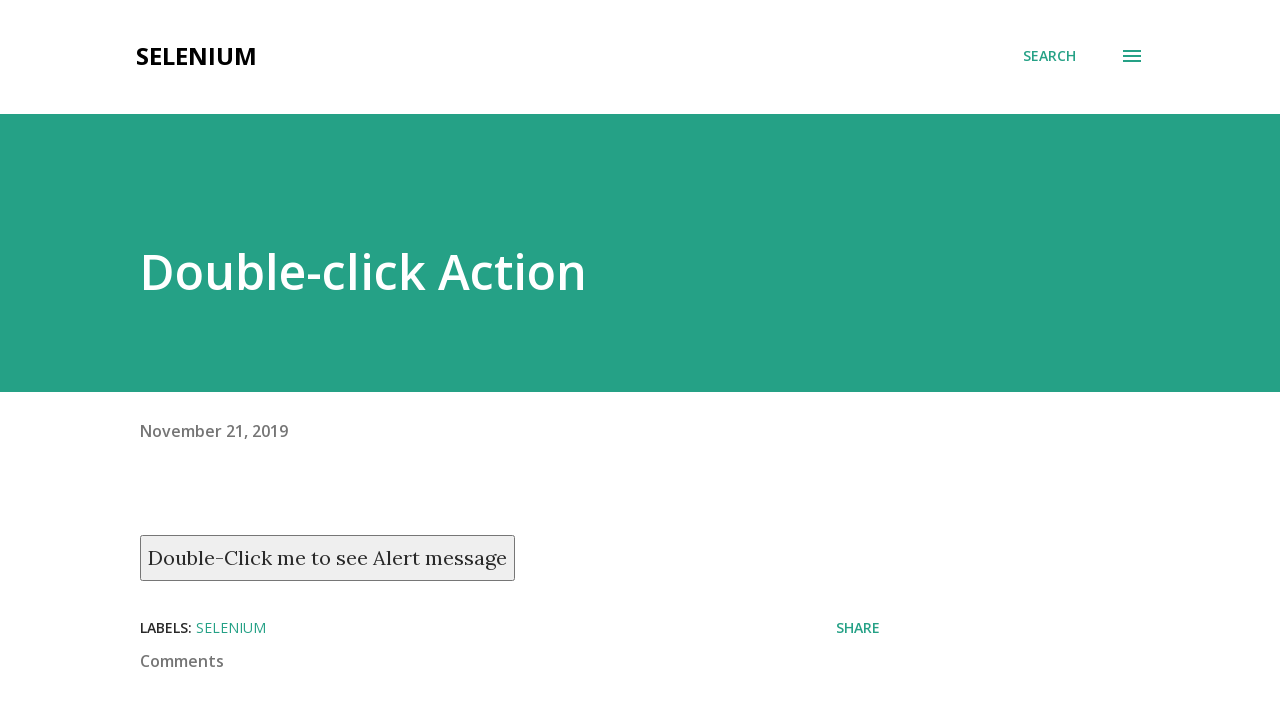

Double-clicked the button to trigger alert message at (328, 558) on xpath=//button[text()='Double-Click me to see Alert message']
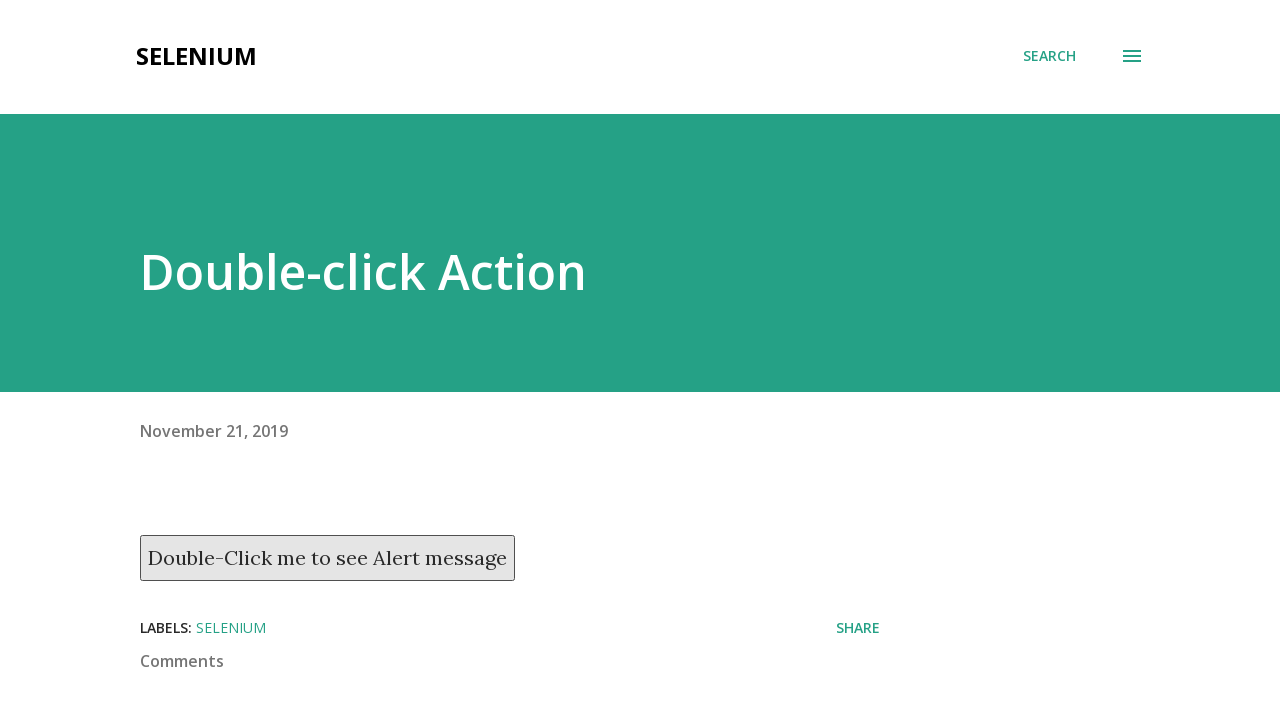

Waited 1000ms for alert to appear
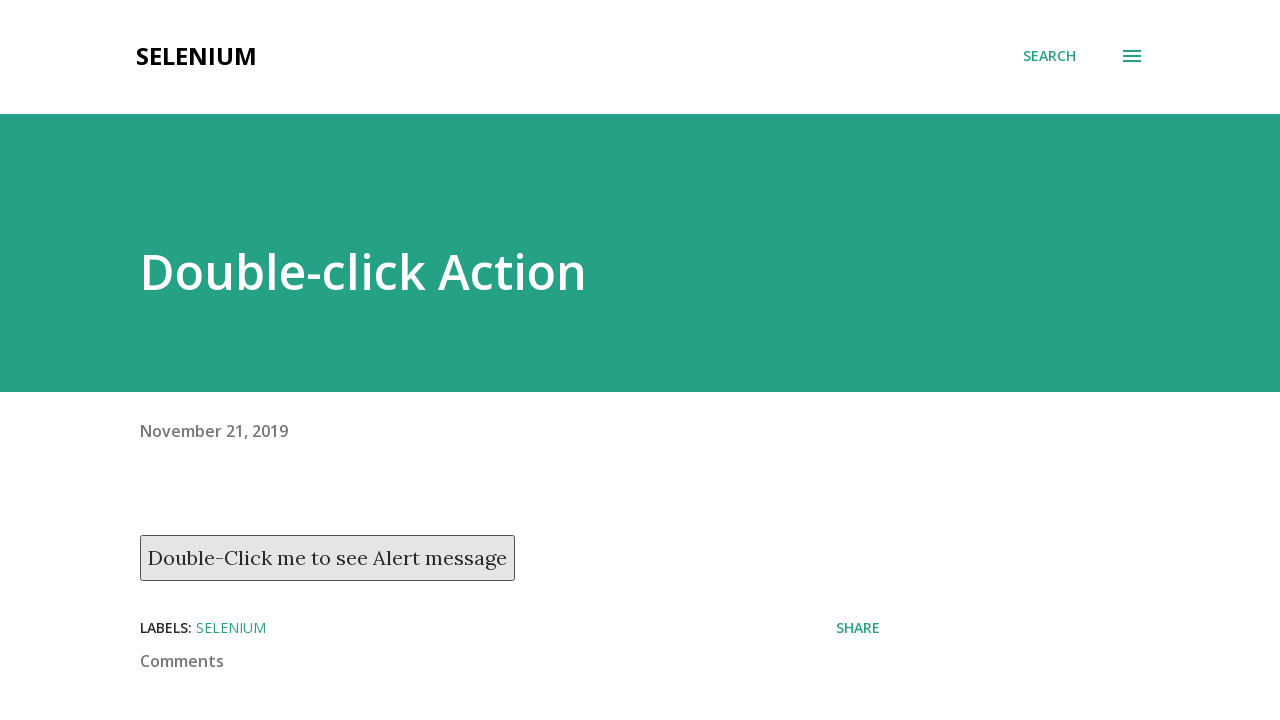

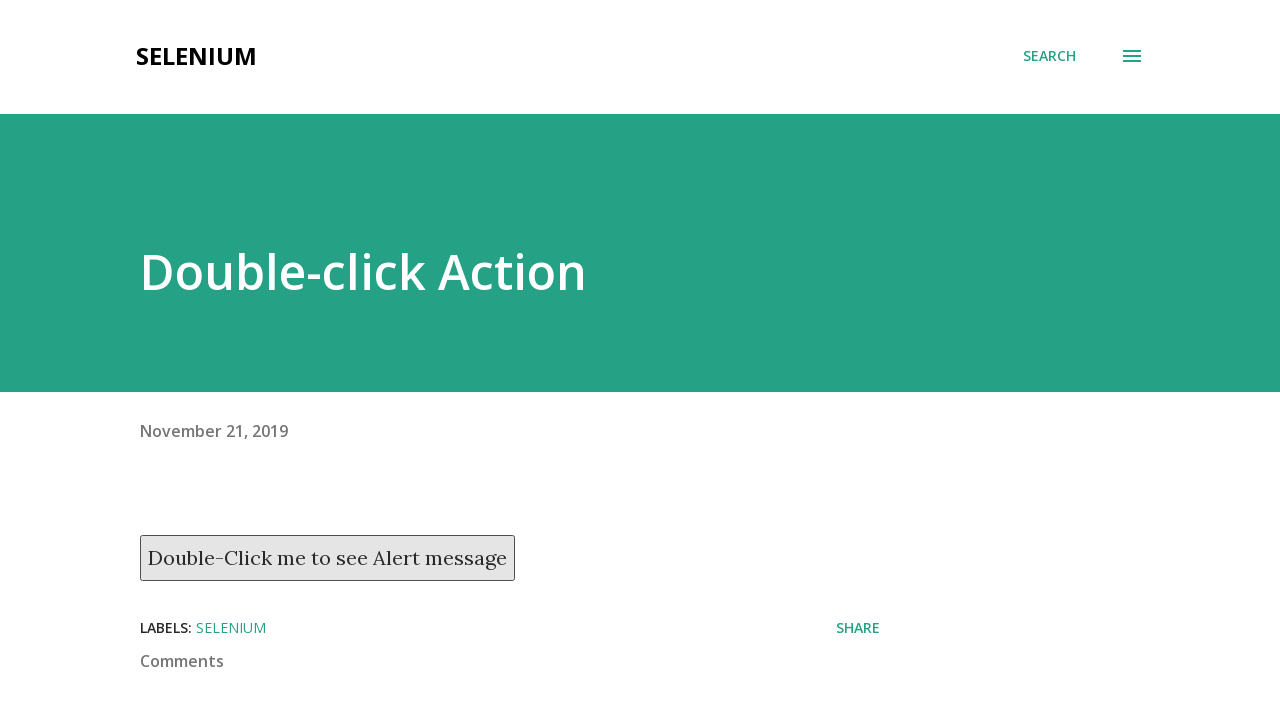